Clicks on a dynamic button identified by partial text matching

Starting URL: https://demoqa.com/buttons

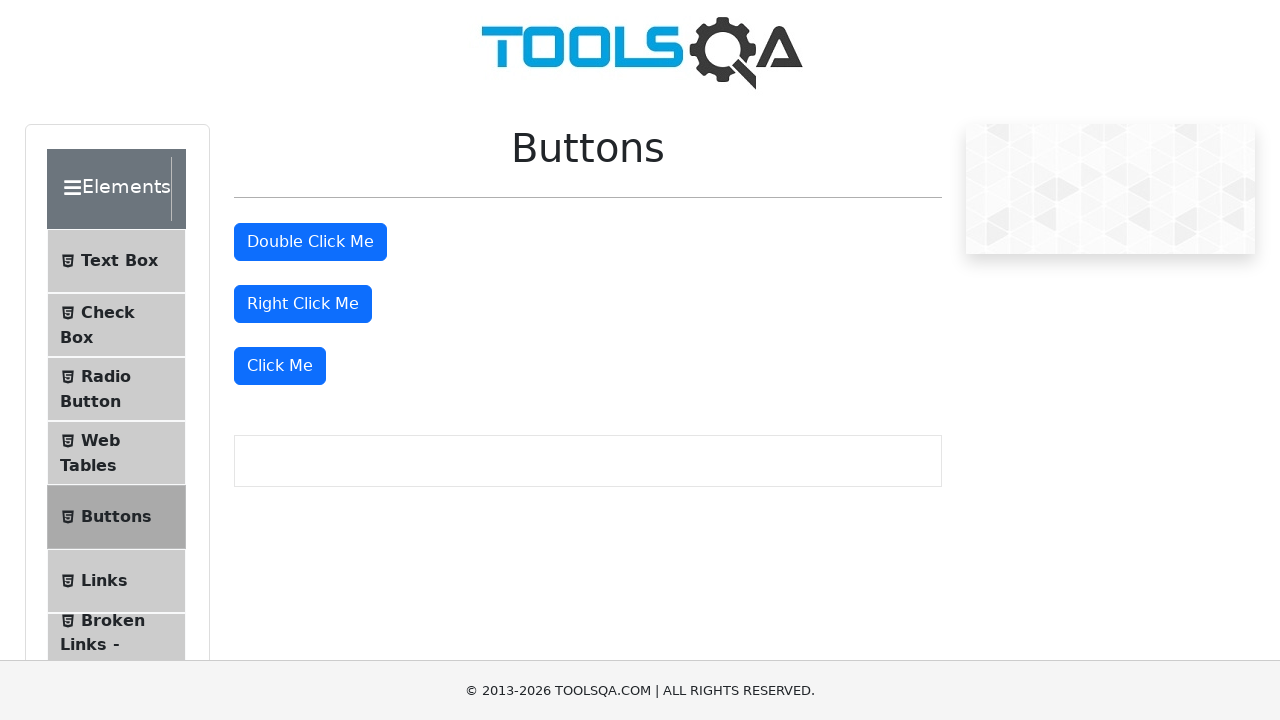

Navigated to https://demoqa.com/buttons
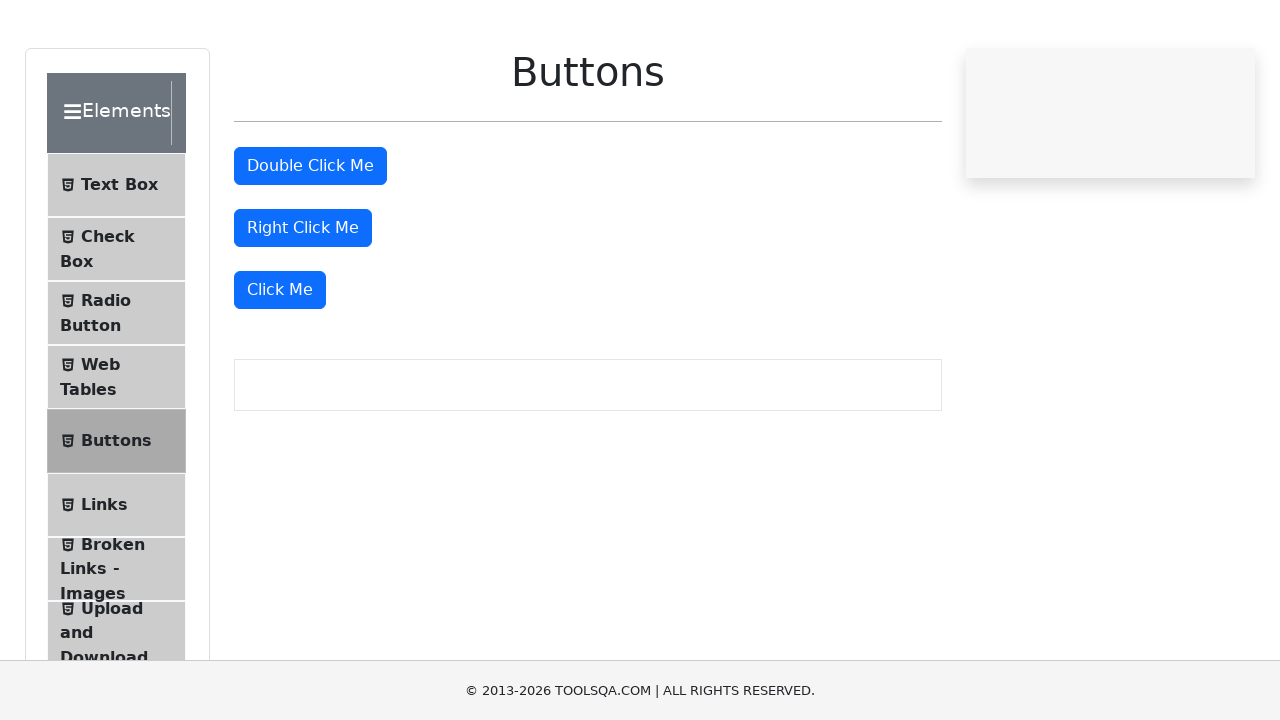

Clicked dynamic button identified by partial text matching 'Click Me' at (280, 366) on xpath=//div/button[starts-with(text(), 'Click Me')]
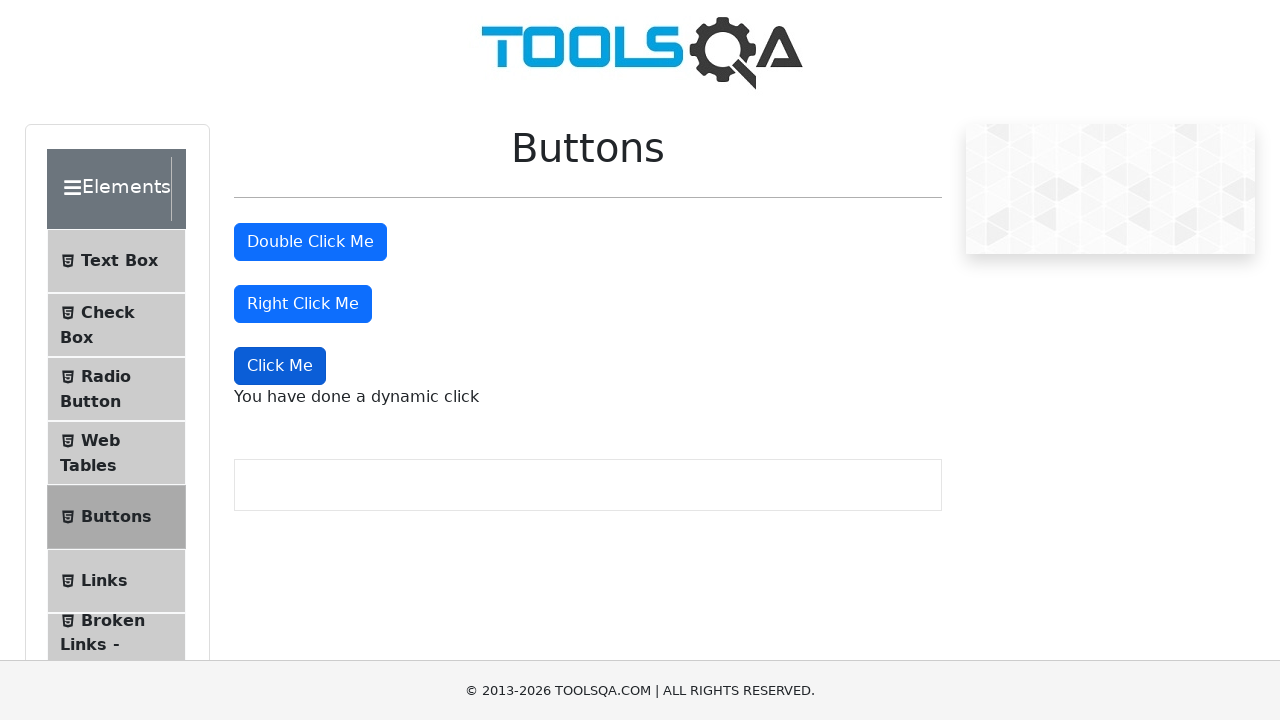

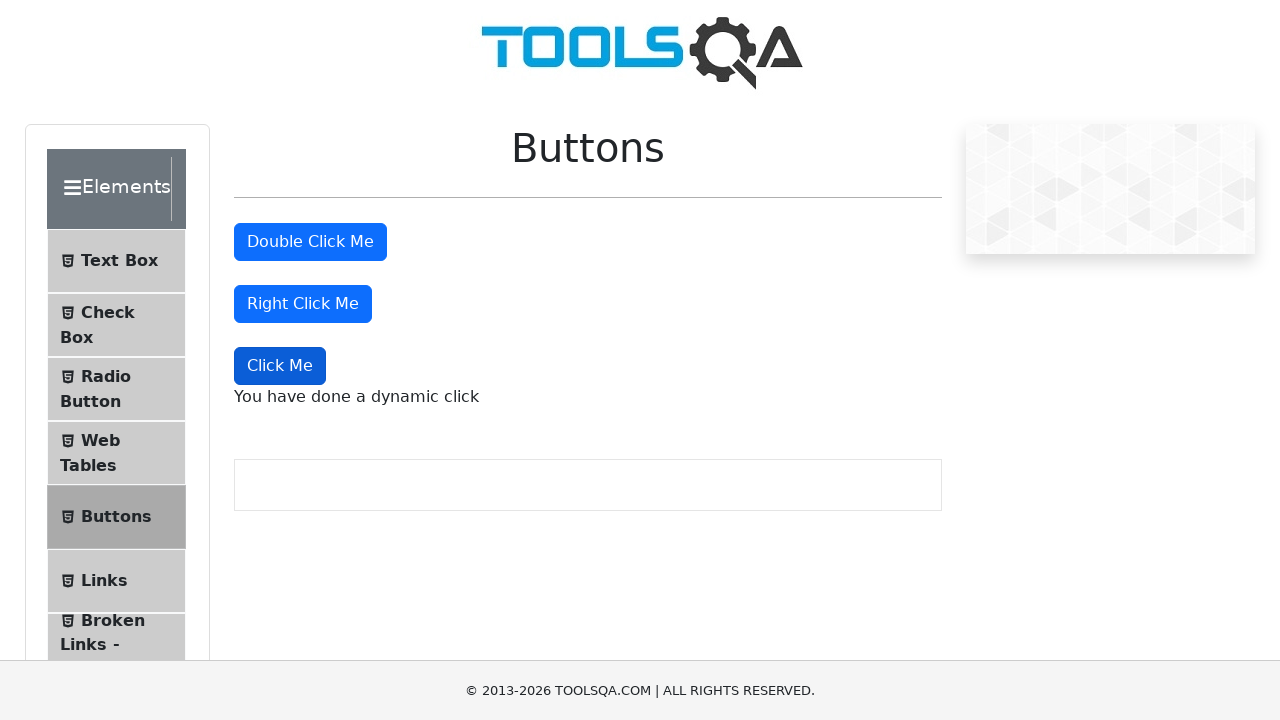